Tests scrolling down the page and verifying footer copyright text

Starting URL: https://preview.facilgo.com/

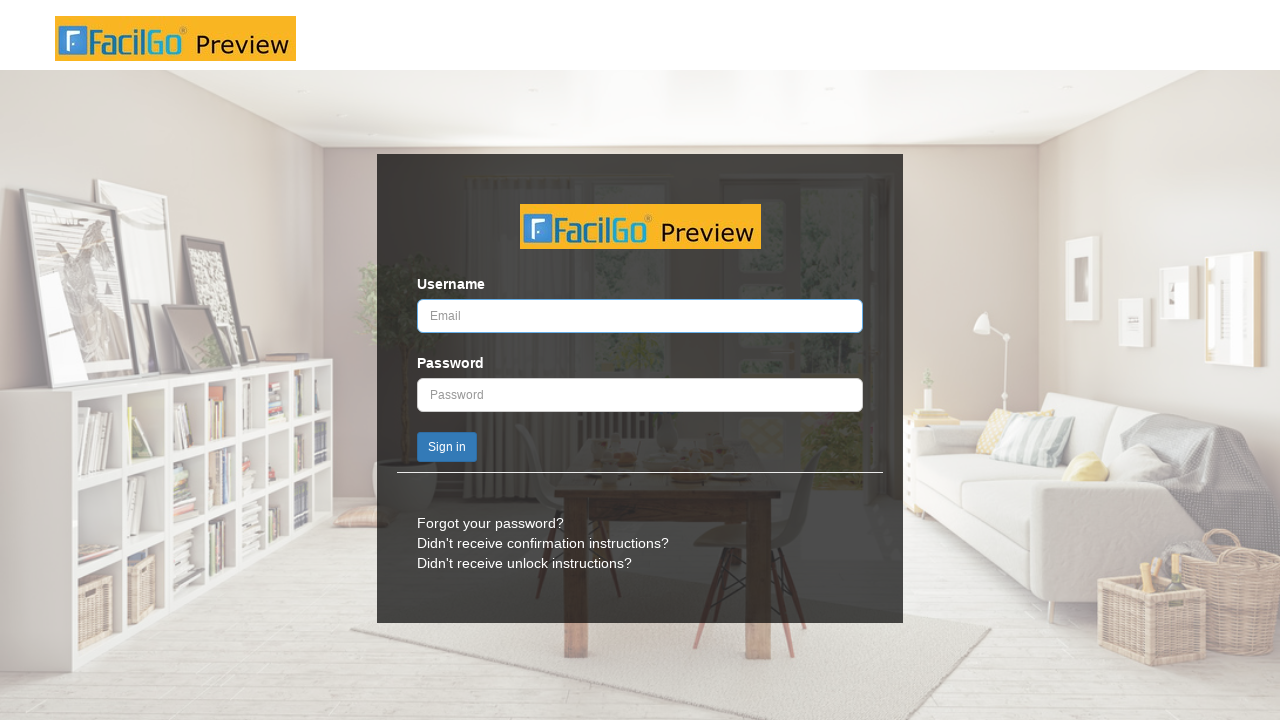

Pressed PageDown to scroll down the page
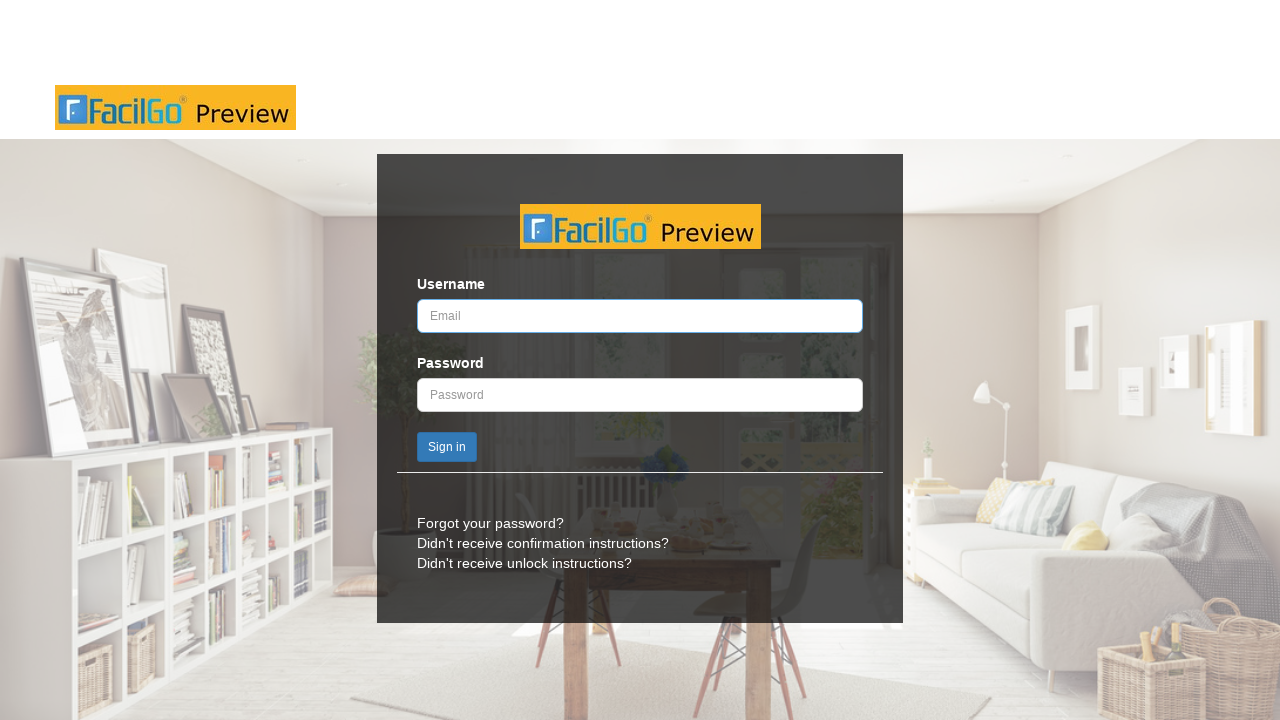

Pressed ArrowDown to scroll down further
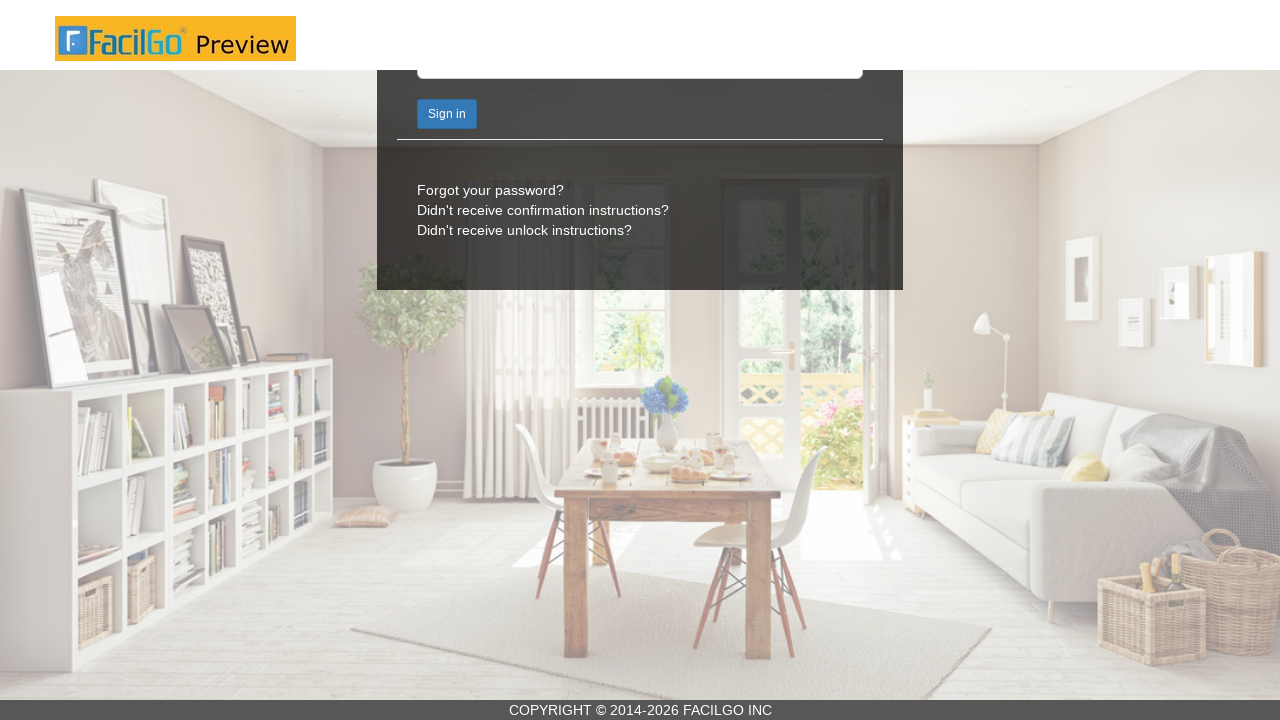

Retrieved footer copyright text from div#footer element
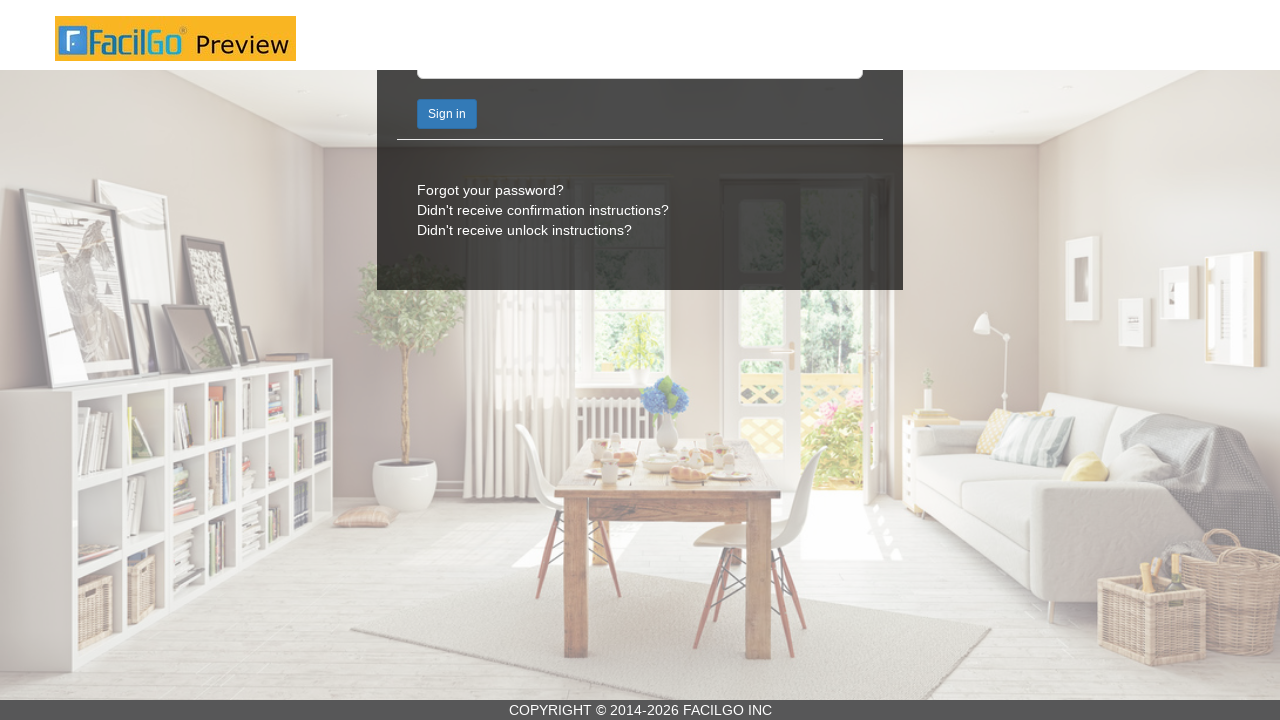

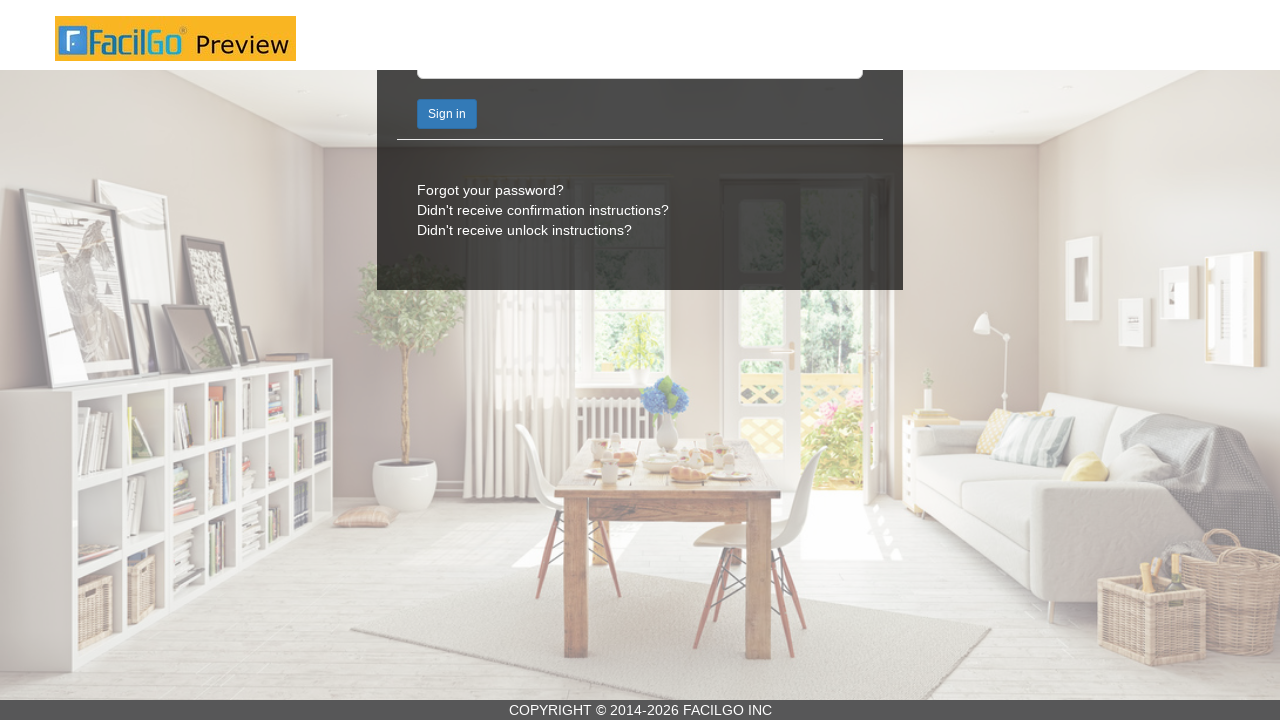